Tests form interaction by filling a text field, selecting multiple options from a dropdown list using different selection methods, and clicking transfer buttons

Starting URL: http://only-testing-blog.blogspot.com/2014/01/textbox.html

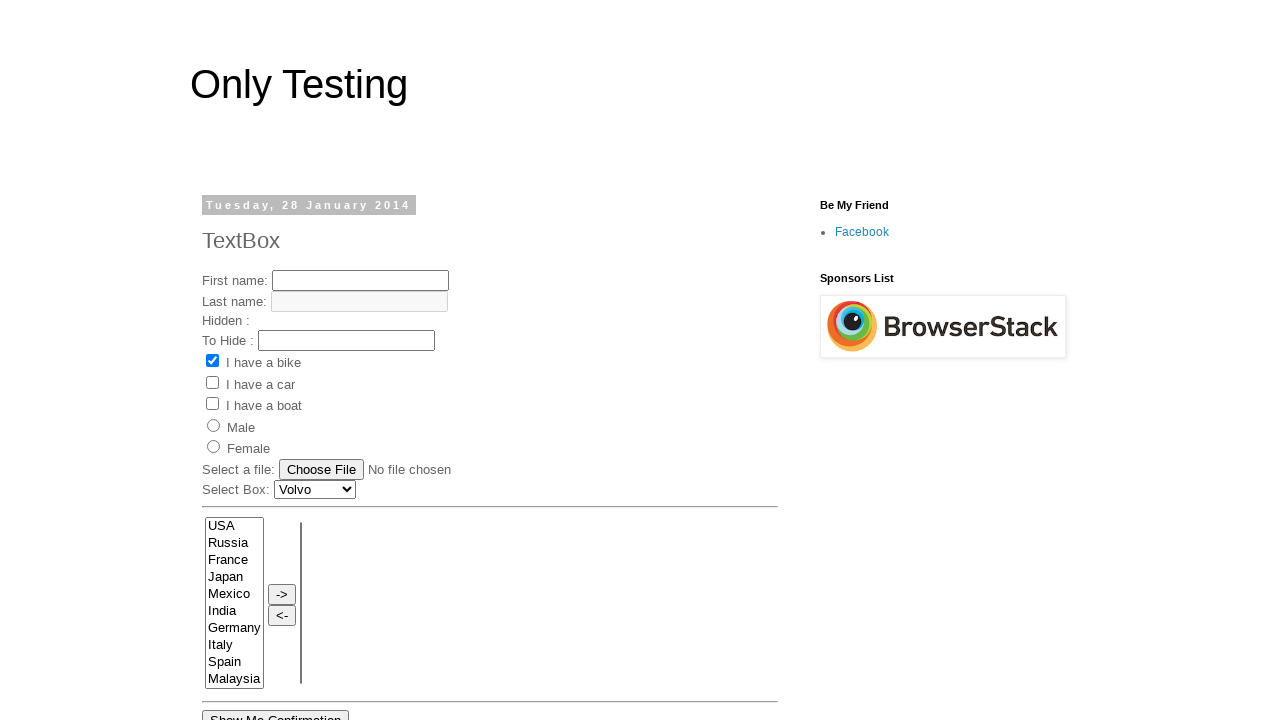

Filled text field with 'My First Name' on #text1
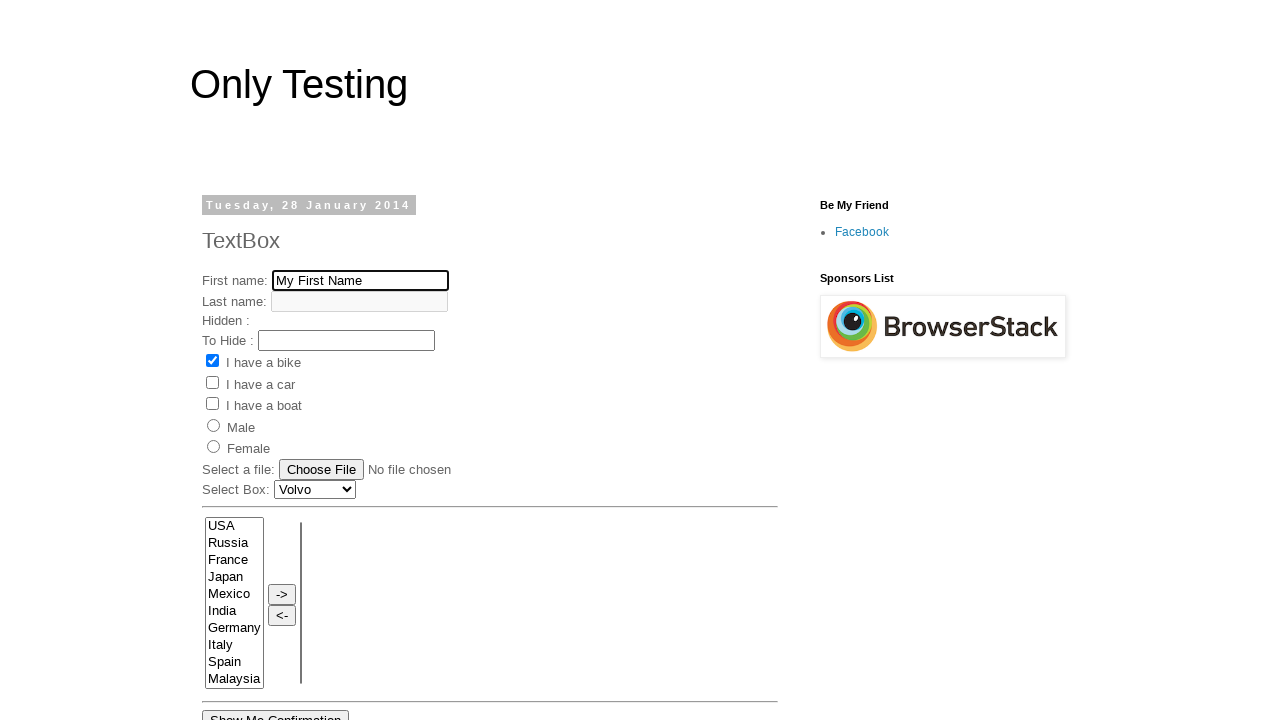

Selected 'Italy' from dropdown by value on select[name='FromLB']
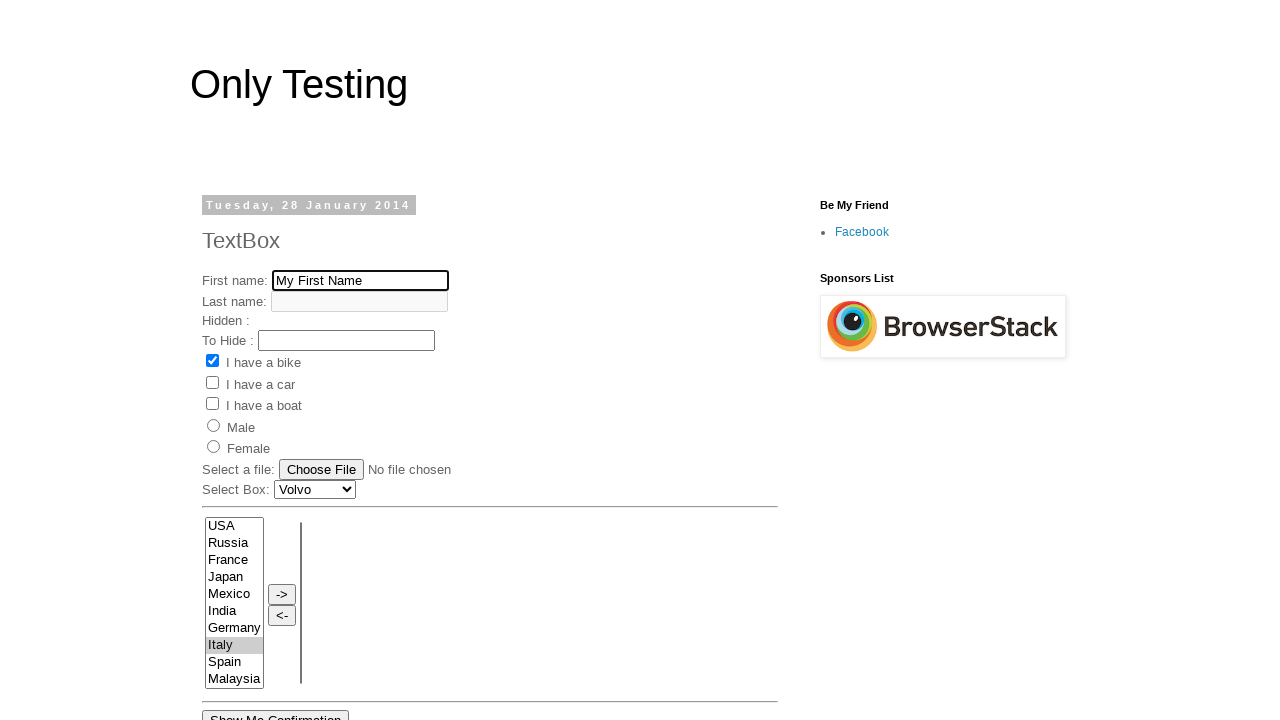

Selected 'Mexico' from dropdown by value on select[name='FromLB']
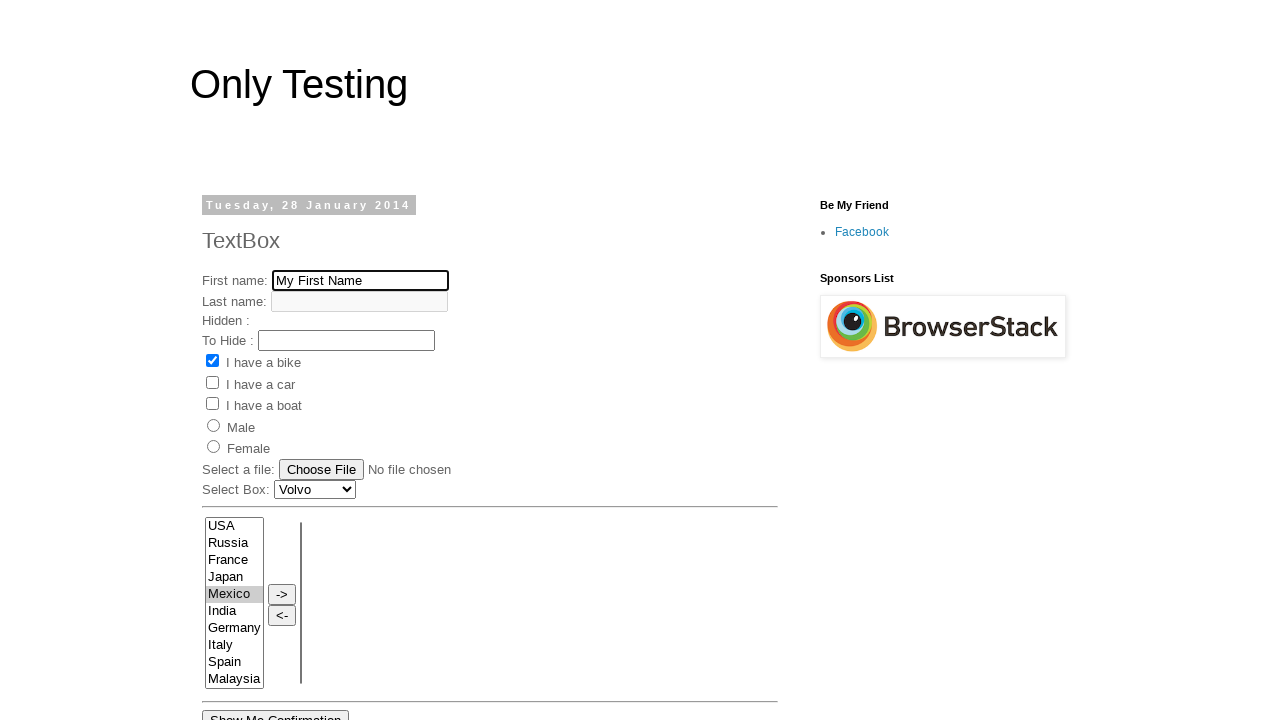

Selected 'Spain' from dropdown by value on select[name='FromLB']
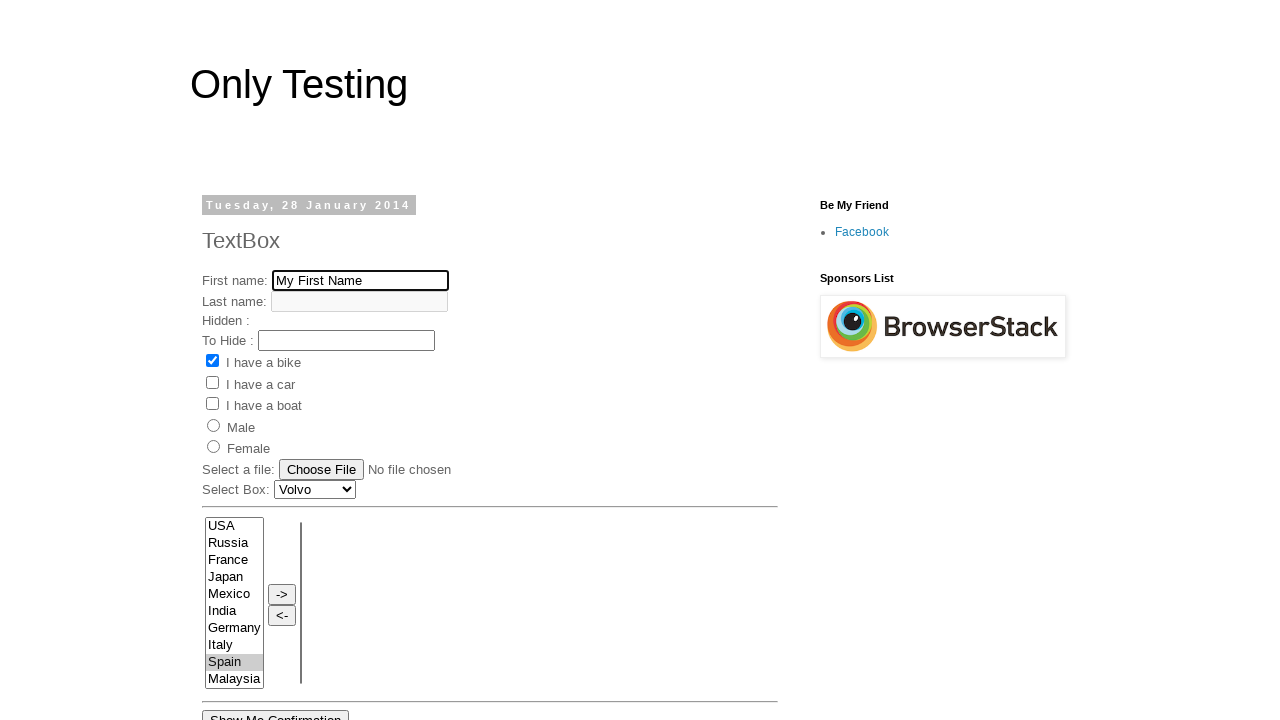

Clicked transfer button to move selected items at (282, 594) on input[value='->']
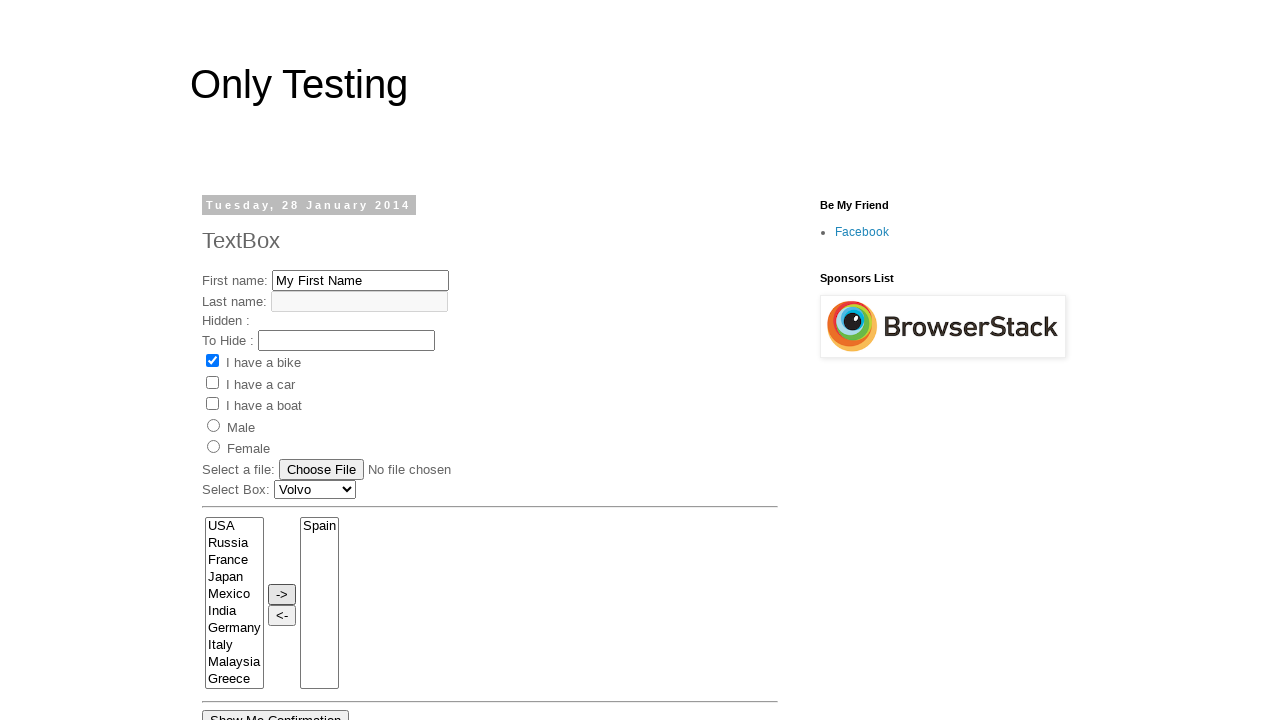

Second text field became visible
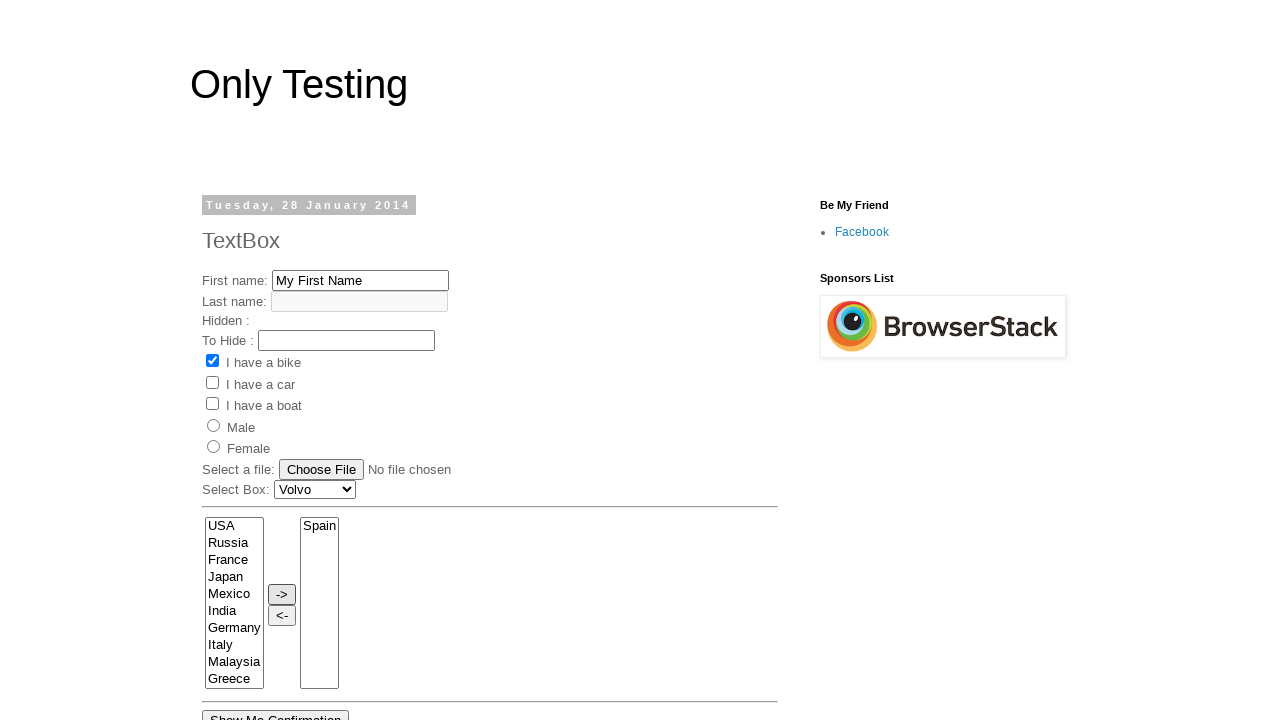

Retrieved all options from dropdown
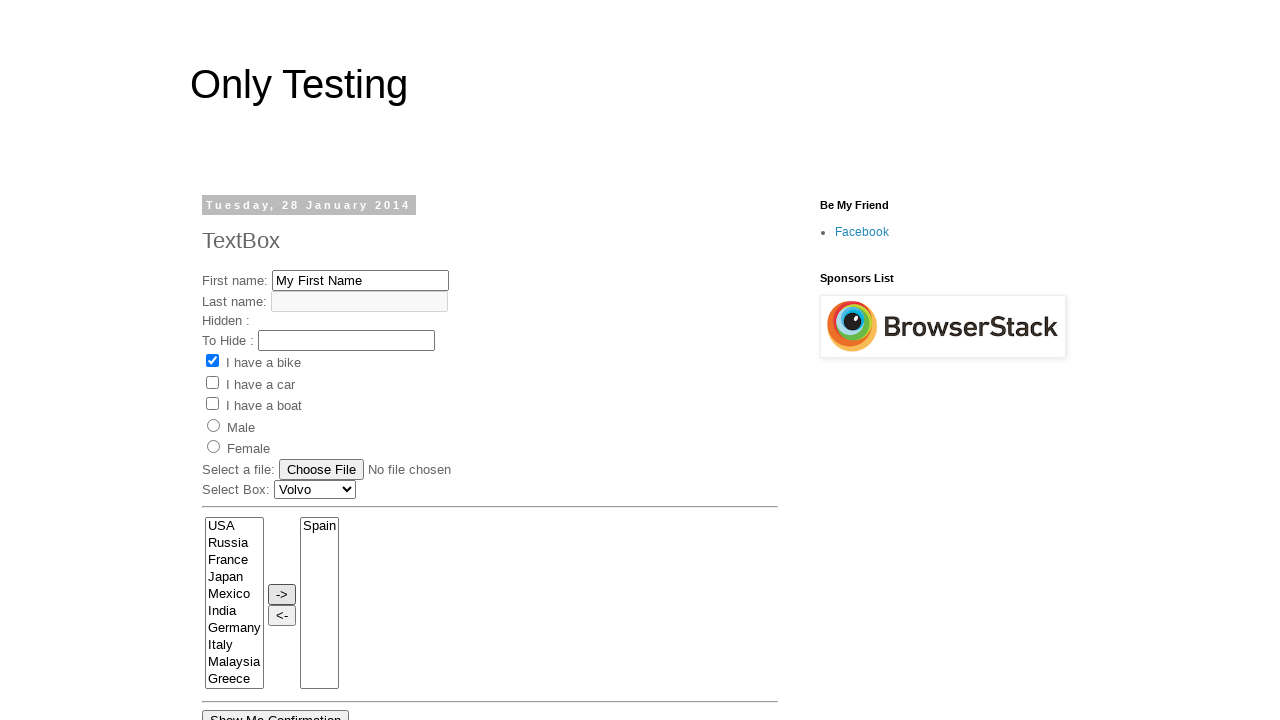

Selected first option by index (0) on select[name='FromLB']
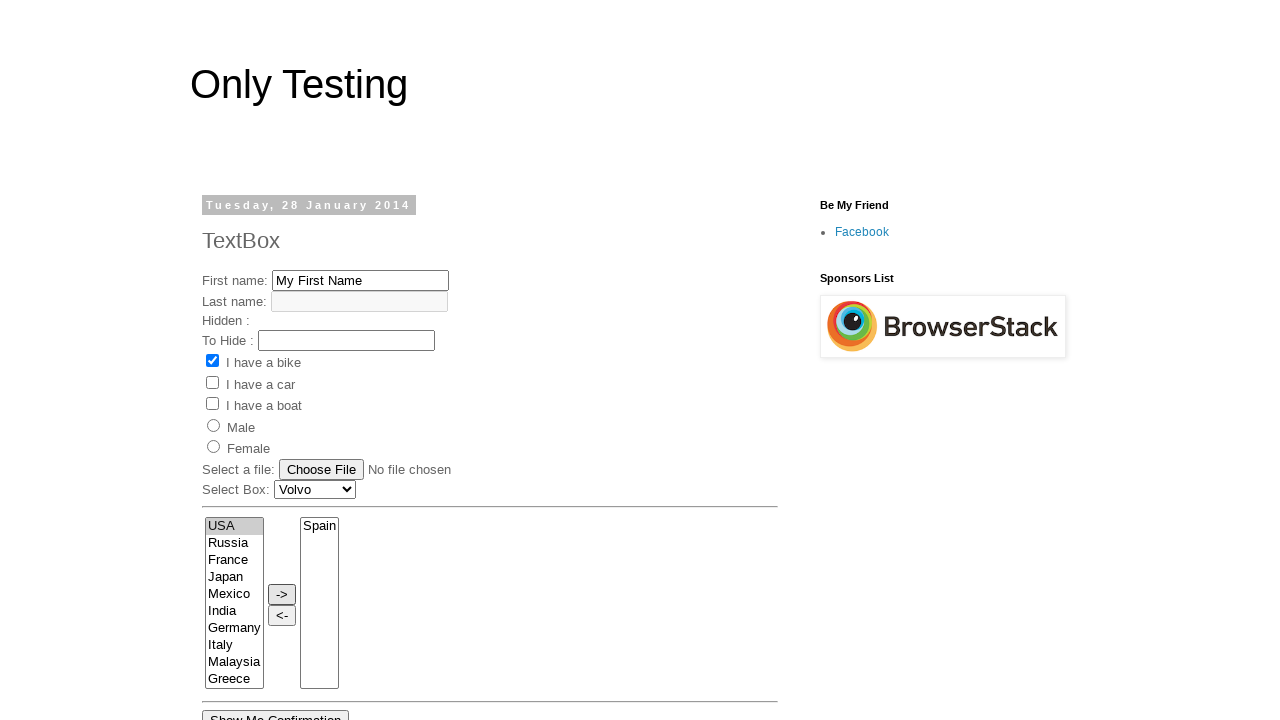

Selected fourth option by index (3) on select[name='FromLB']
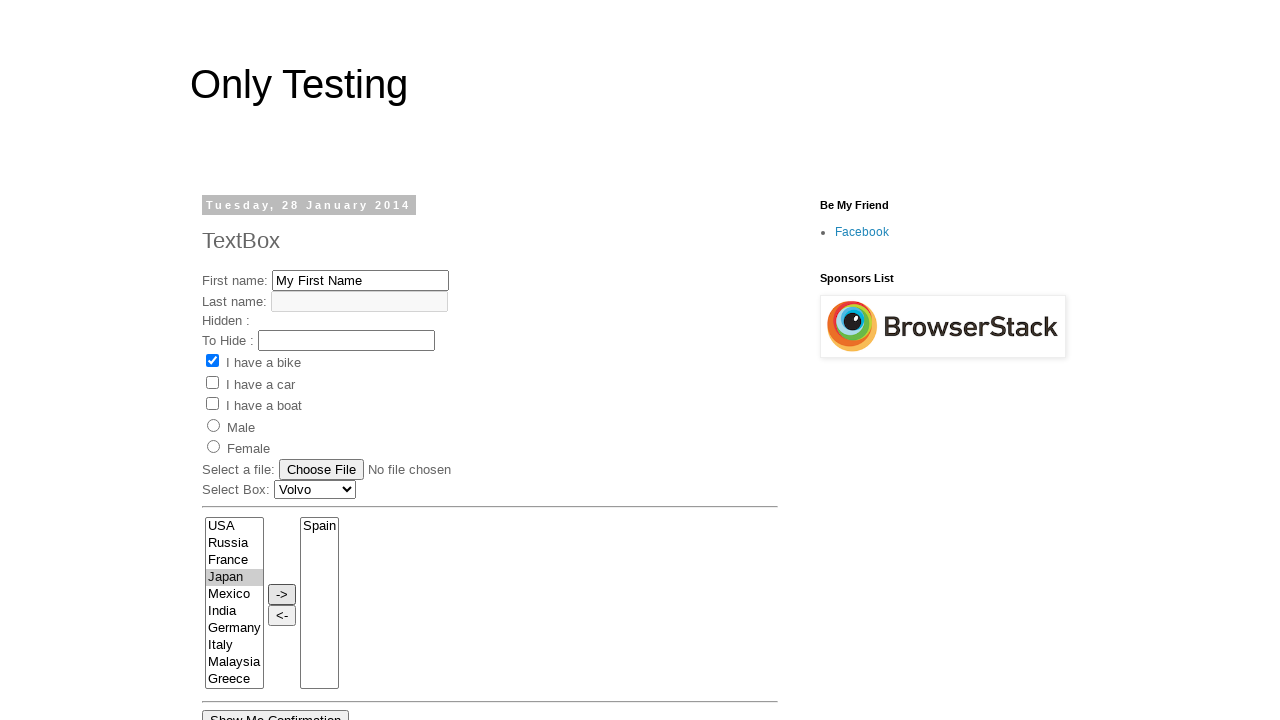

Clicked transfer button again to move selected items by index at (282, 594) on input[value='->']
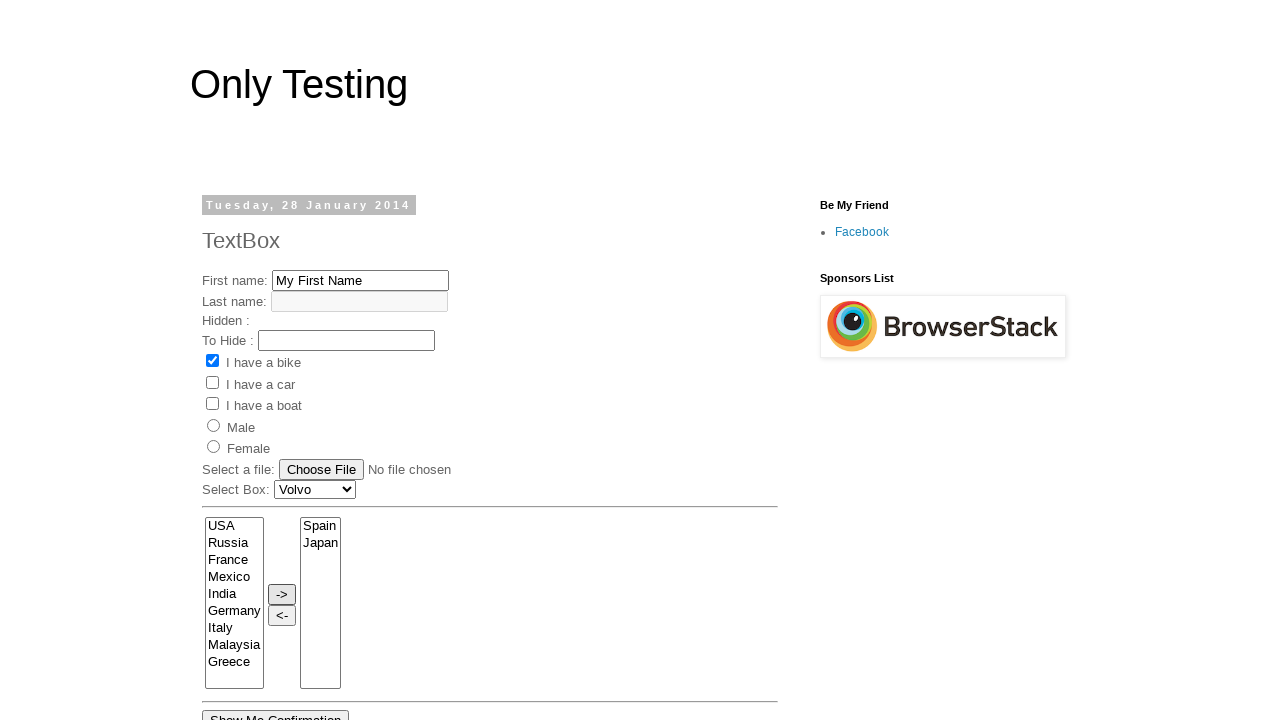

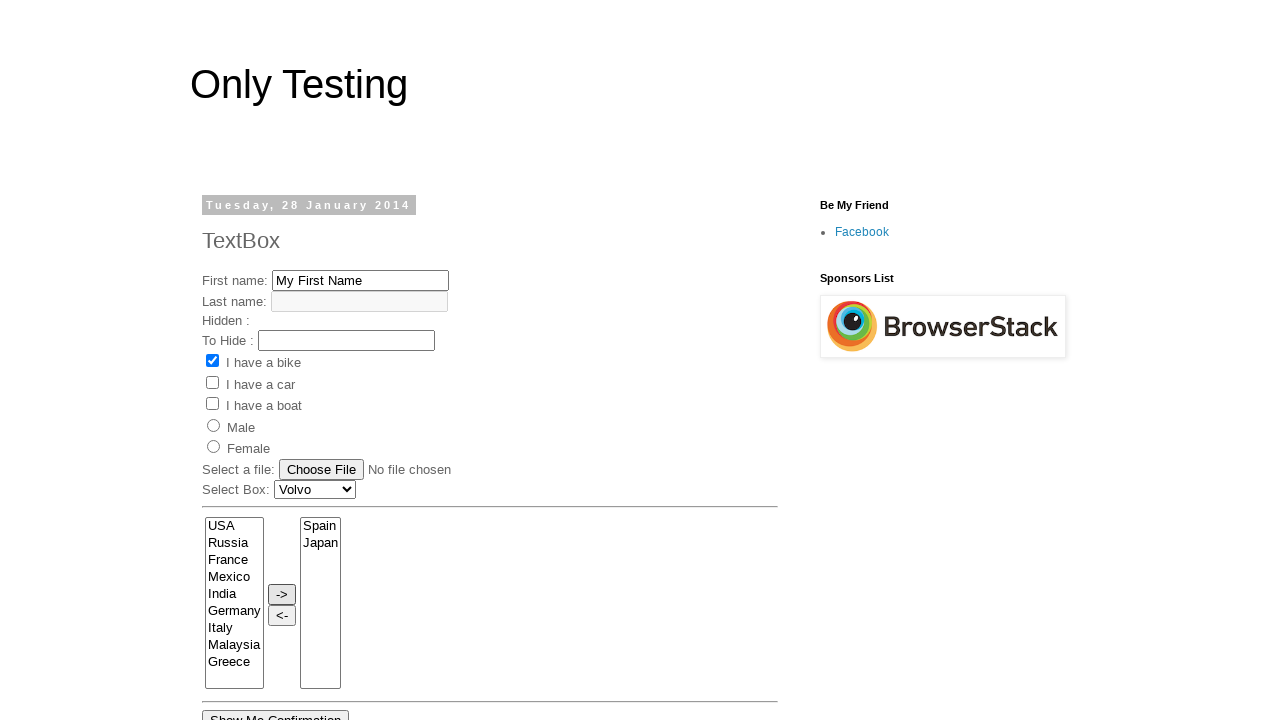